Opens the SpiceJet flight booking website and verifies it loads successfully

Starting URL: https://book.spicejet.com/

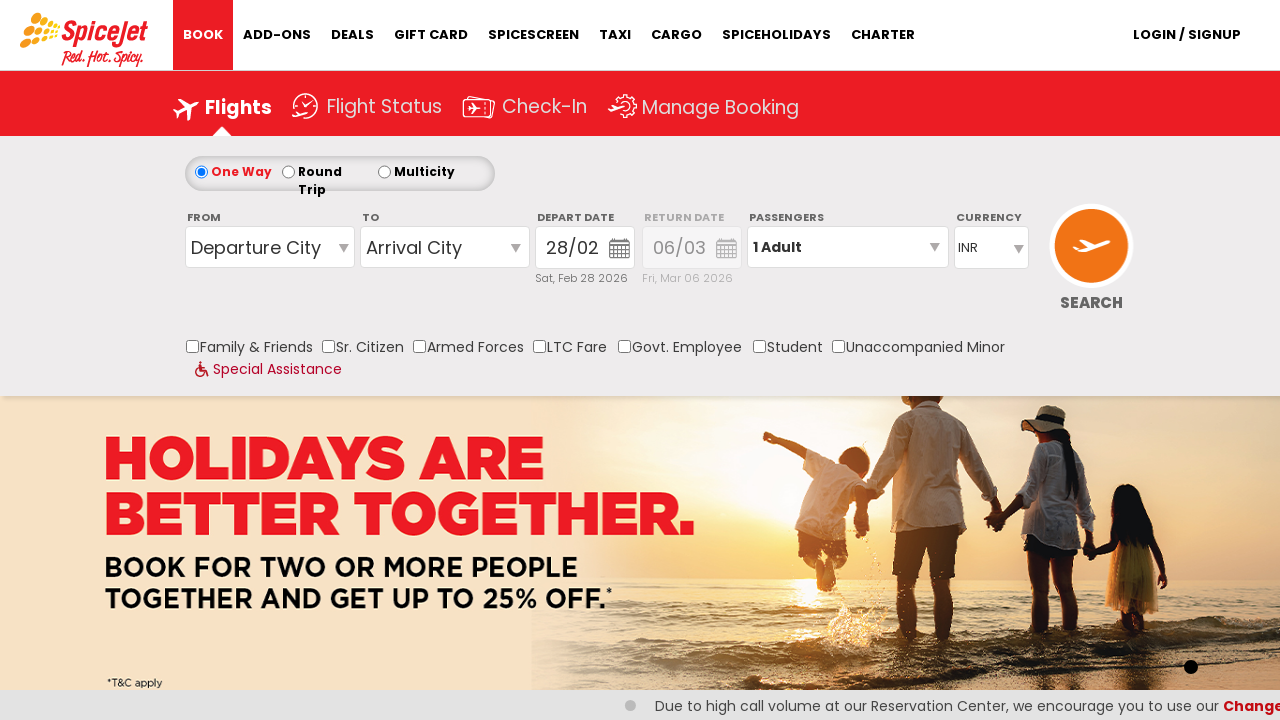

Page DOM content loaded
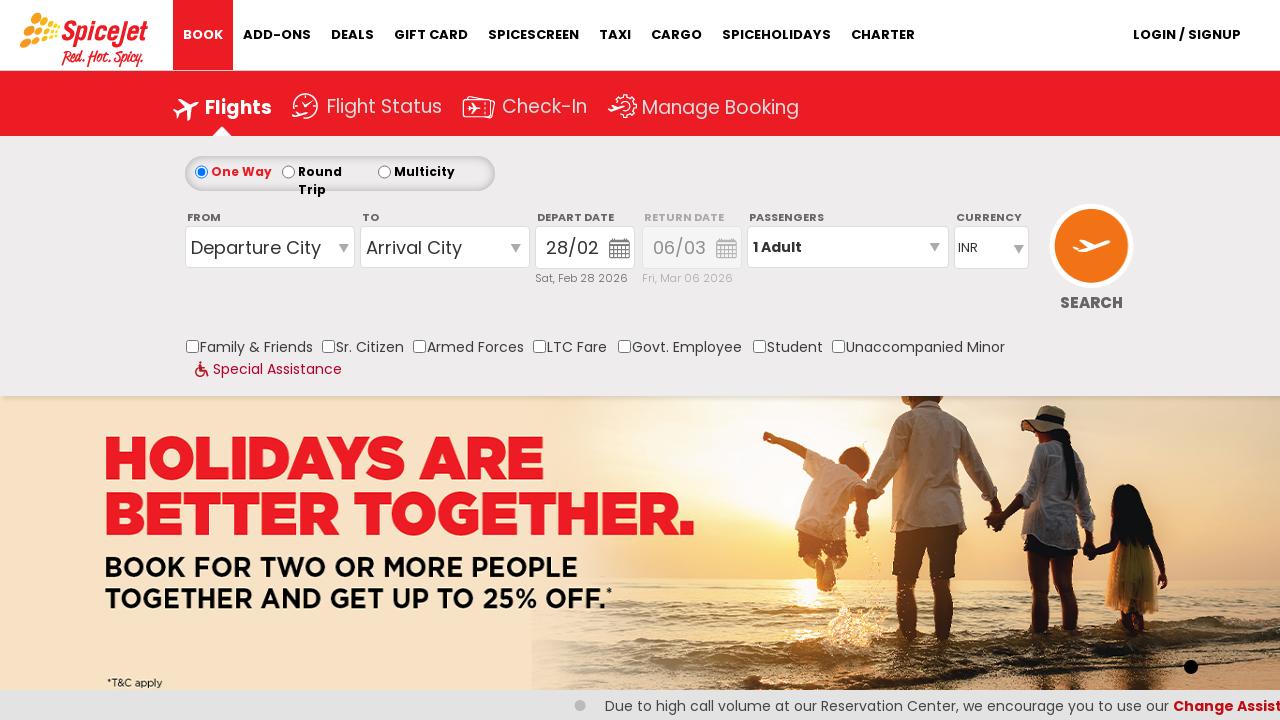

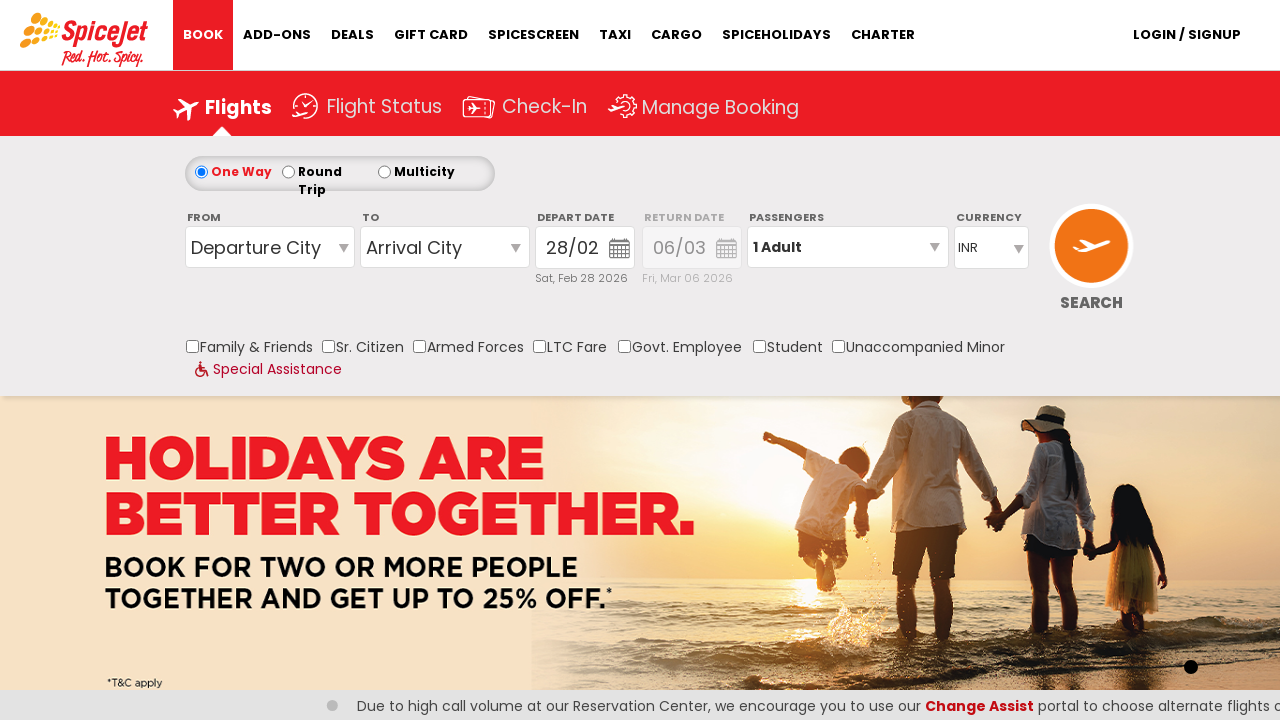